Navigates to RedBus website and verifies that anchor/link elements are present on the page

Starting URL: https://www.redbus.in/

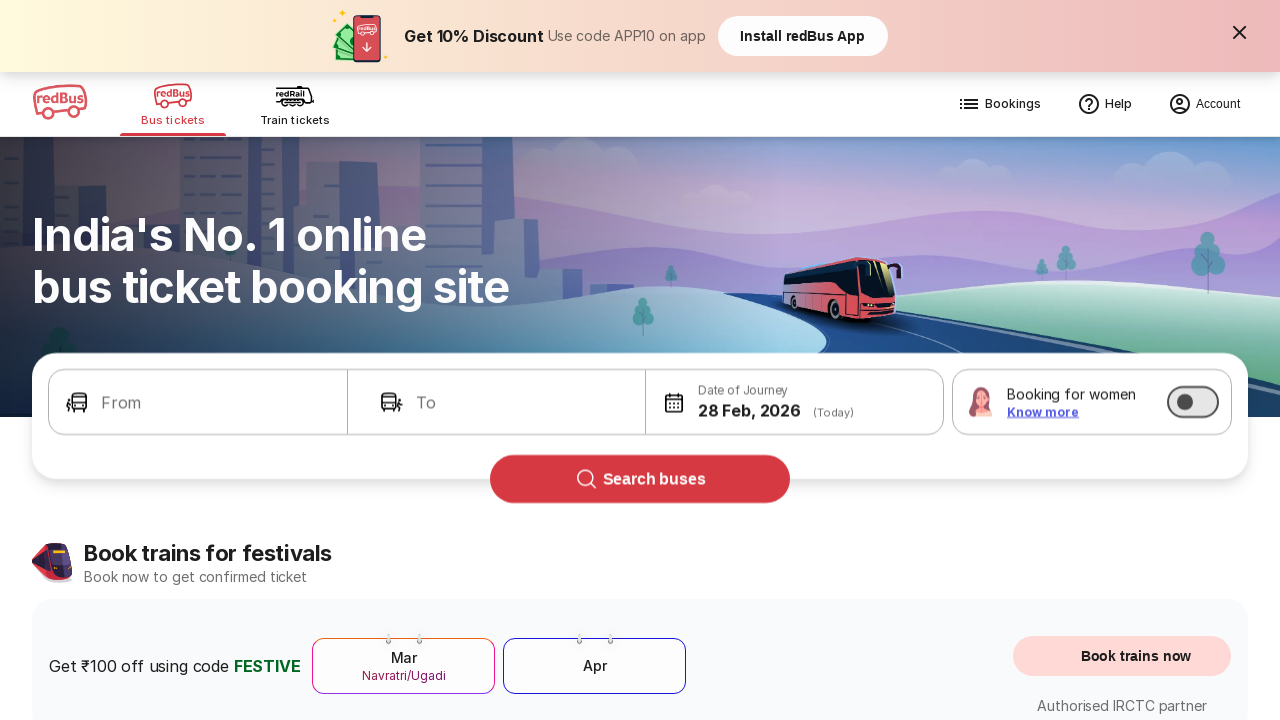

Waited for anchor elements to load on RedBus homepage
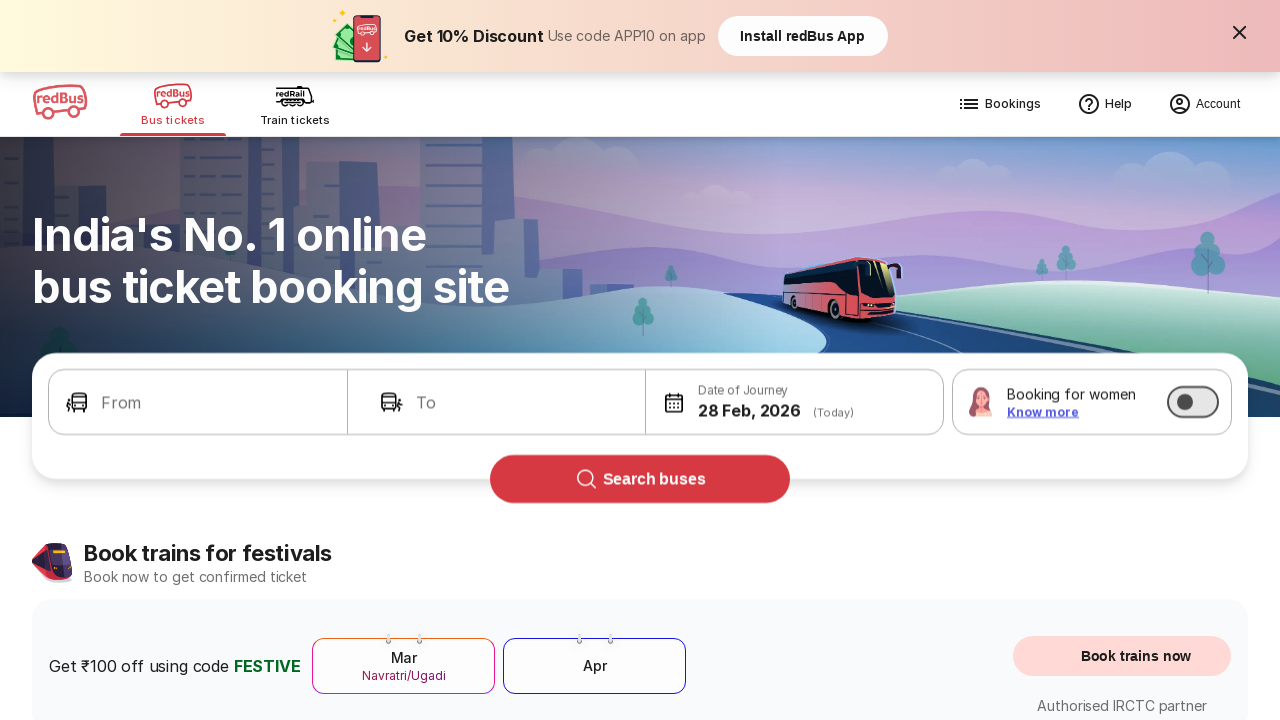

Located all anchor/link elements on the page
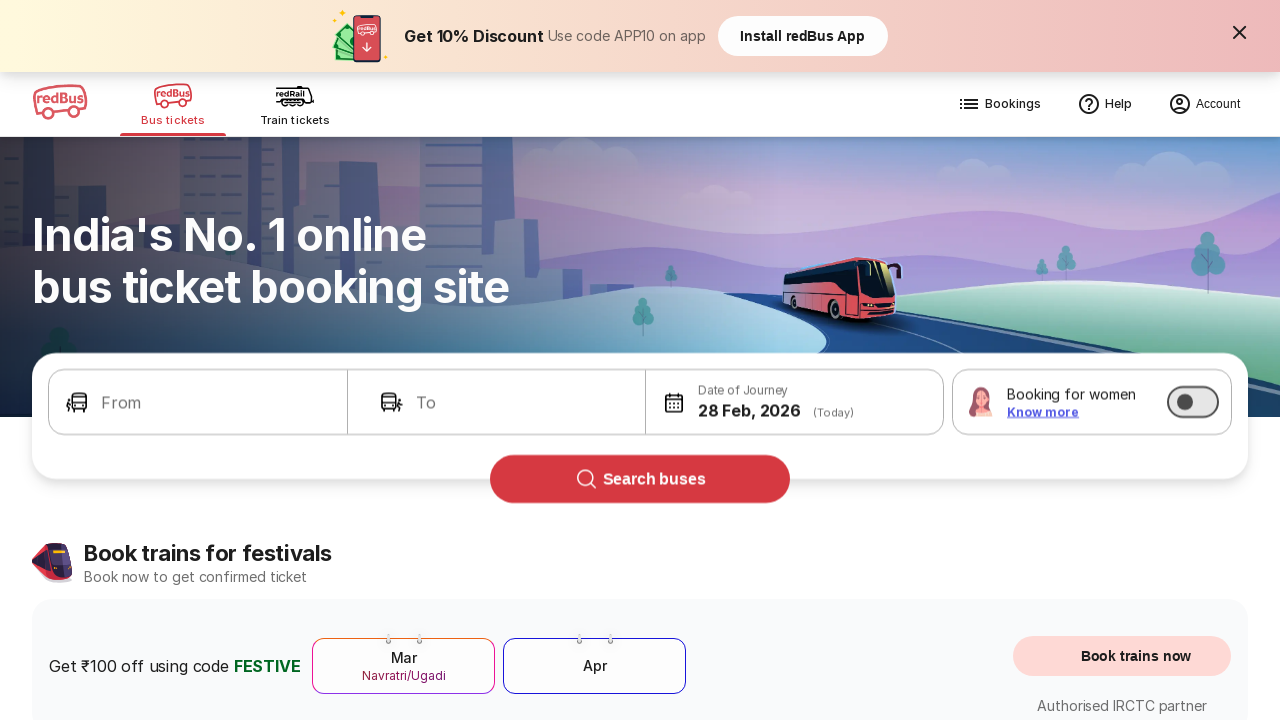

Verified that anchor elements are present on the page (found 186 links)
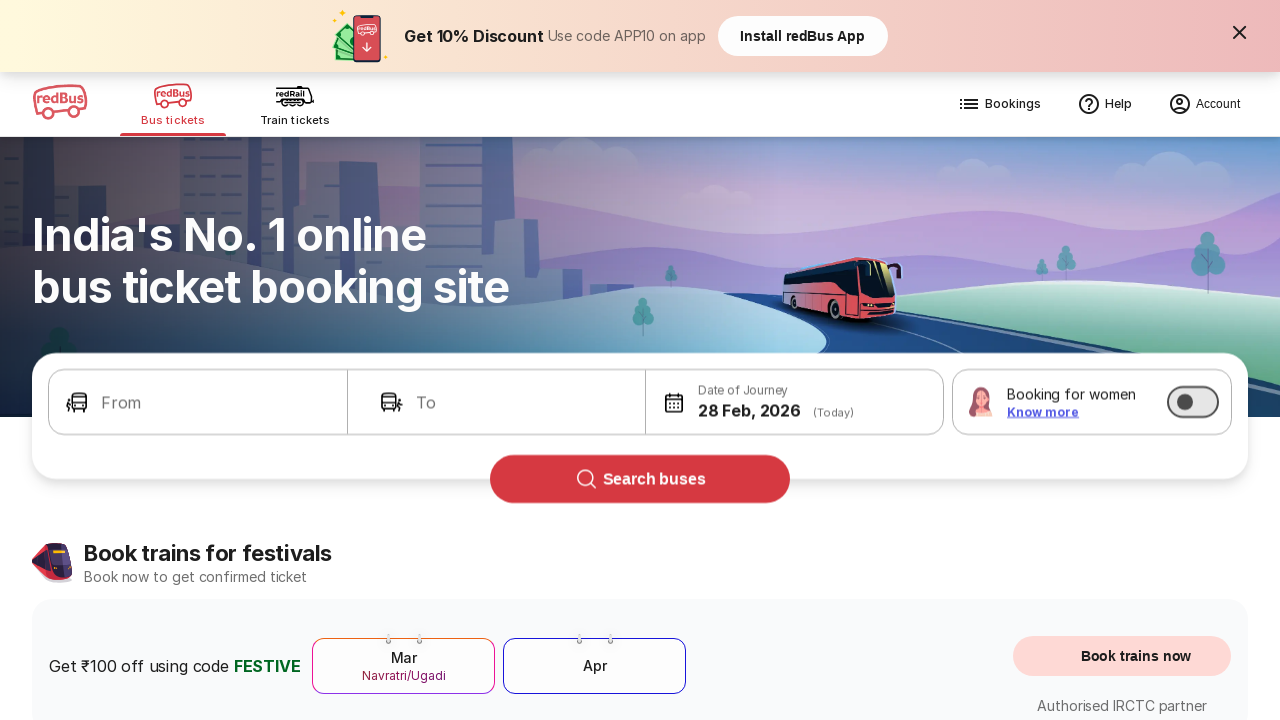

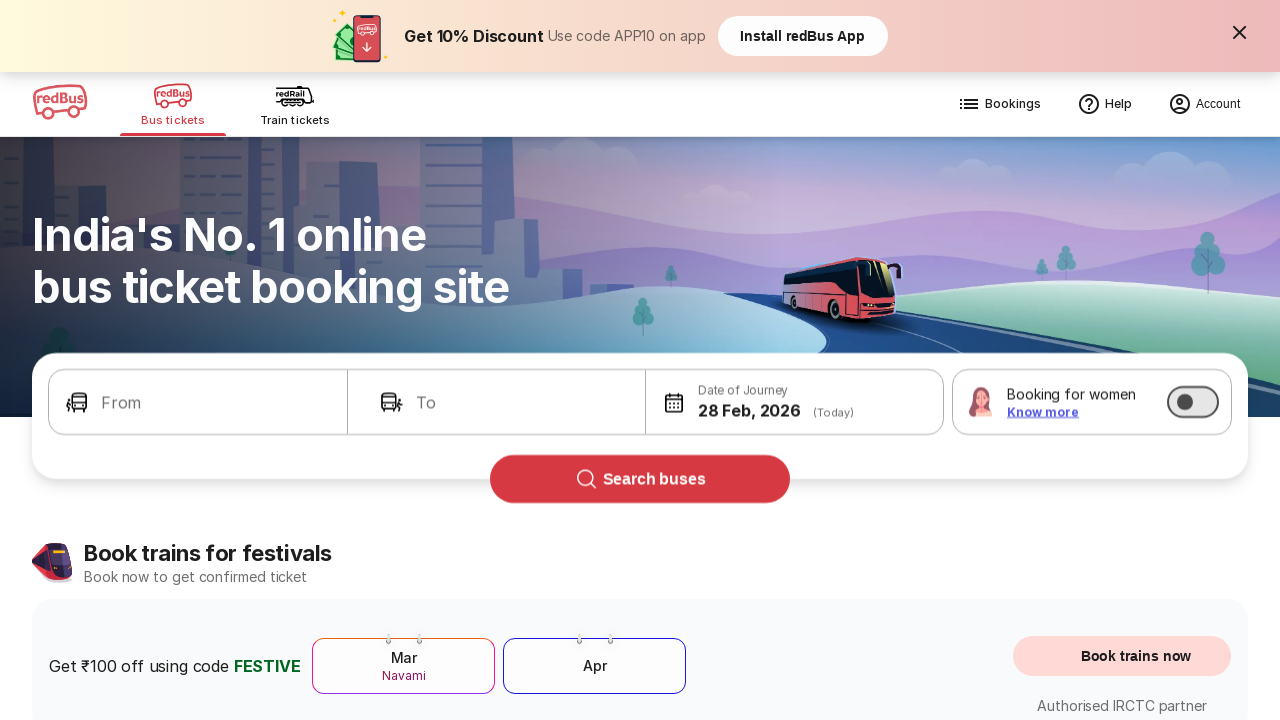